Tests navigation to video games section from Craigslist main page

Starting URL: https://pittsburgh.craigslist.org

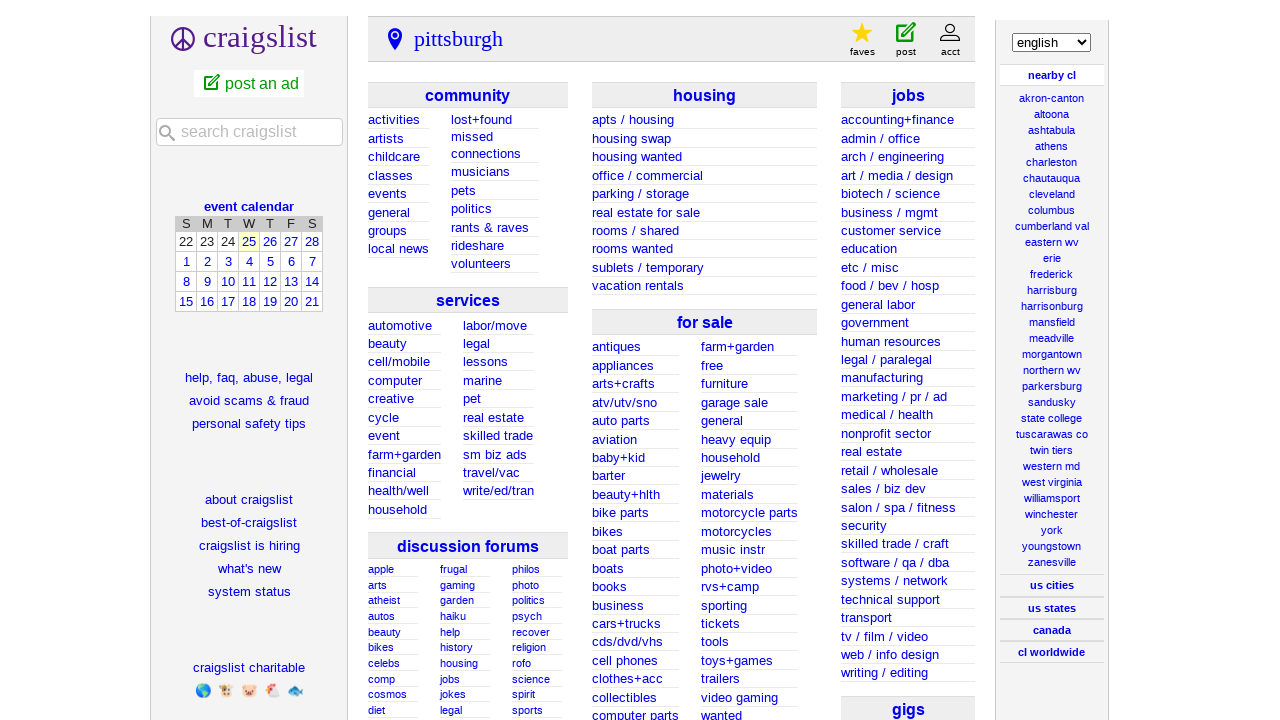

Clicked on video games category link at (740, 697) on a.vga > span.txt
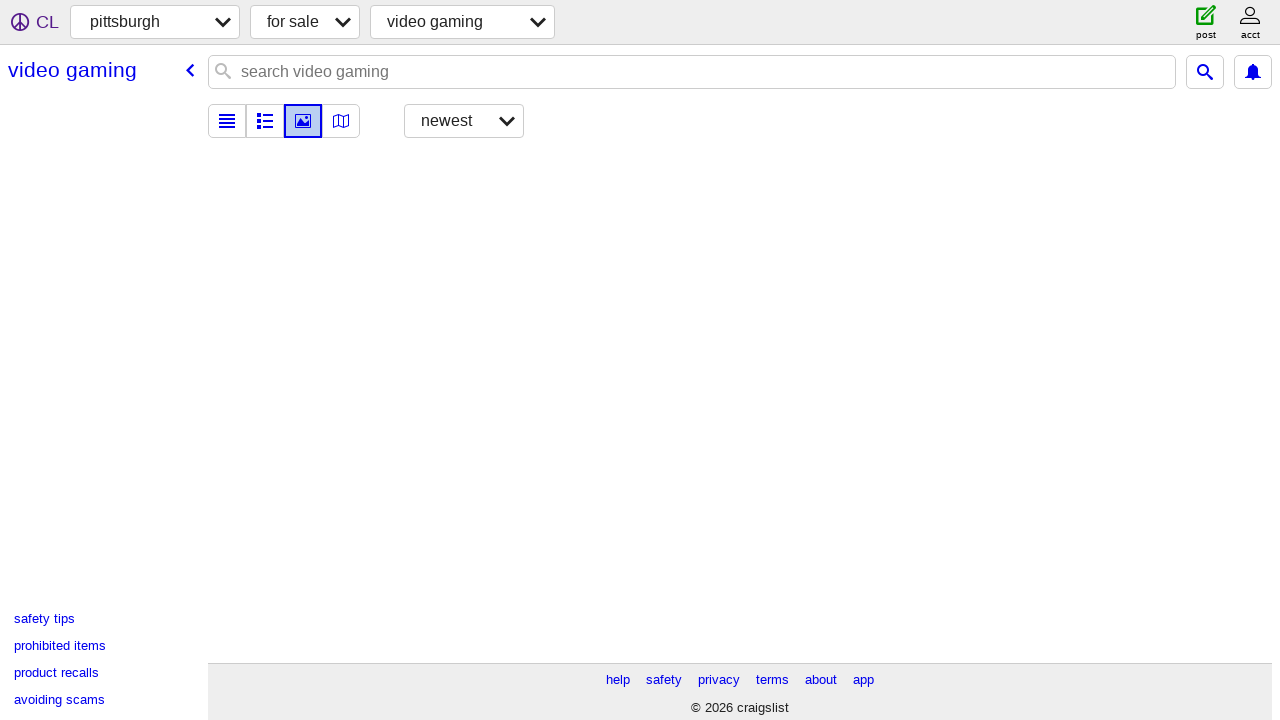

Video games page loaded successfully
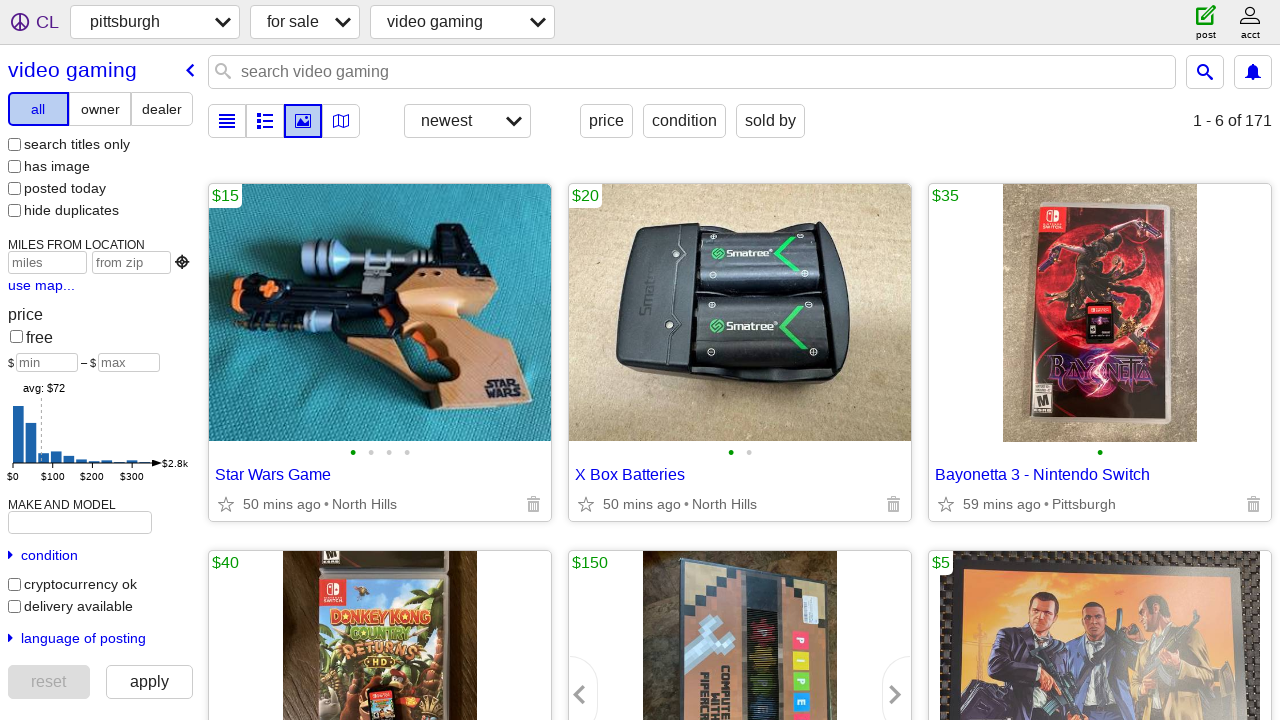

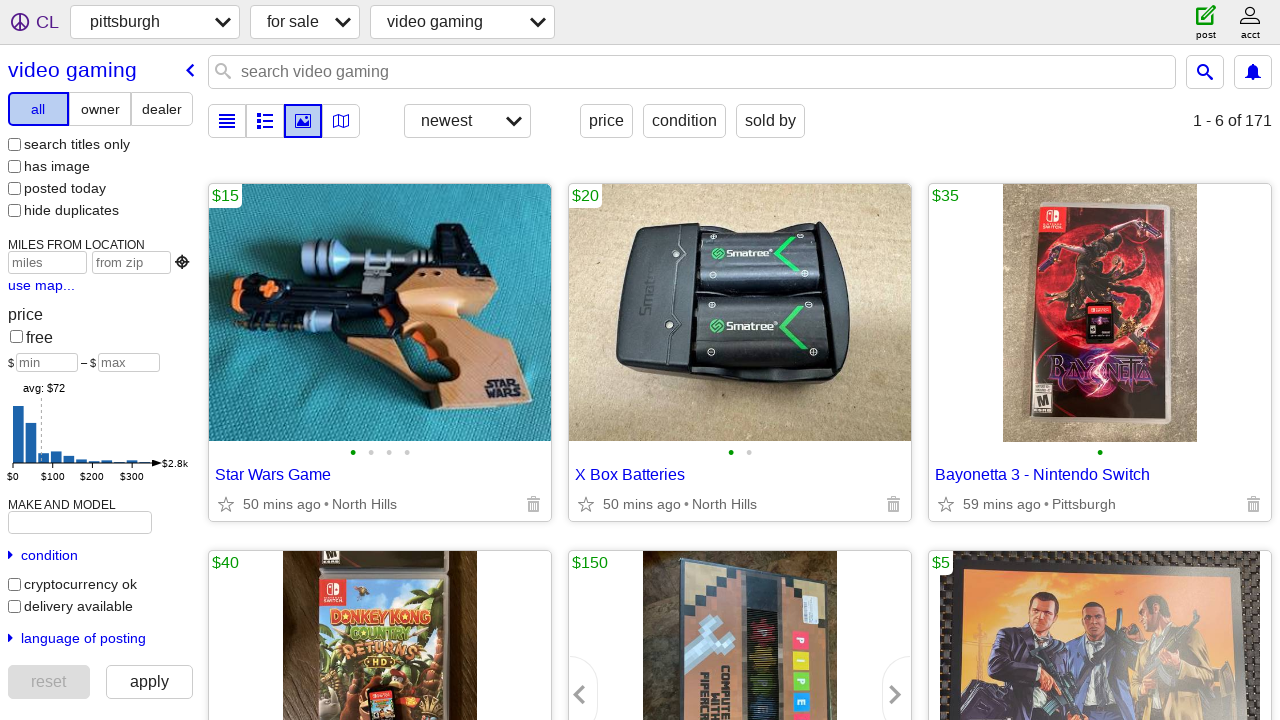